Tests interaction between checkbox, dropdown, and alert functionality by selecting a checkbox option, using its value to select from a dropdown and trigger an alert

Starting URL: https://rahulshettyacademy.com/AutomationPractice/

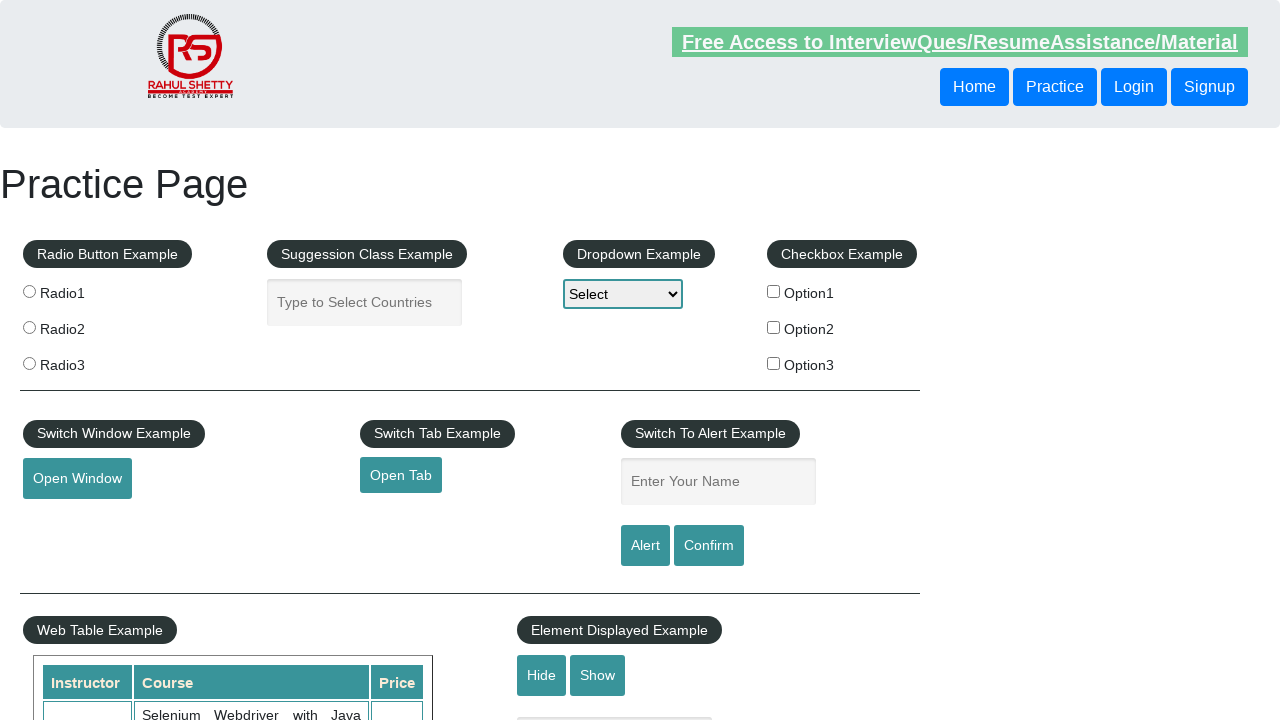

Selected checkbox option 2 at (774, 327) on #checkBoxOption2
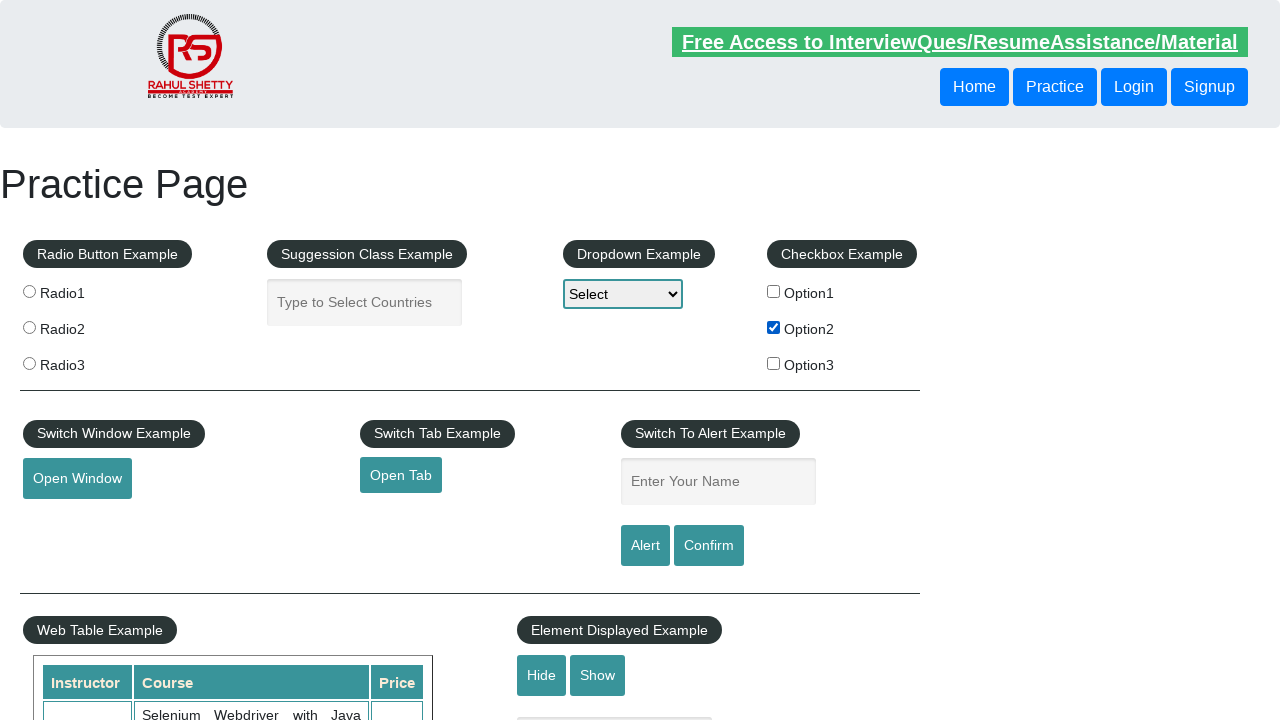

Retrieved checkbox value: option2
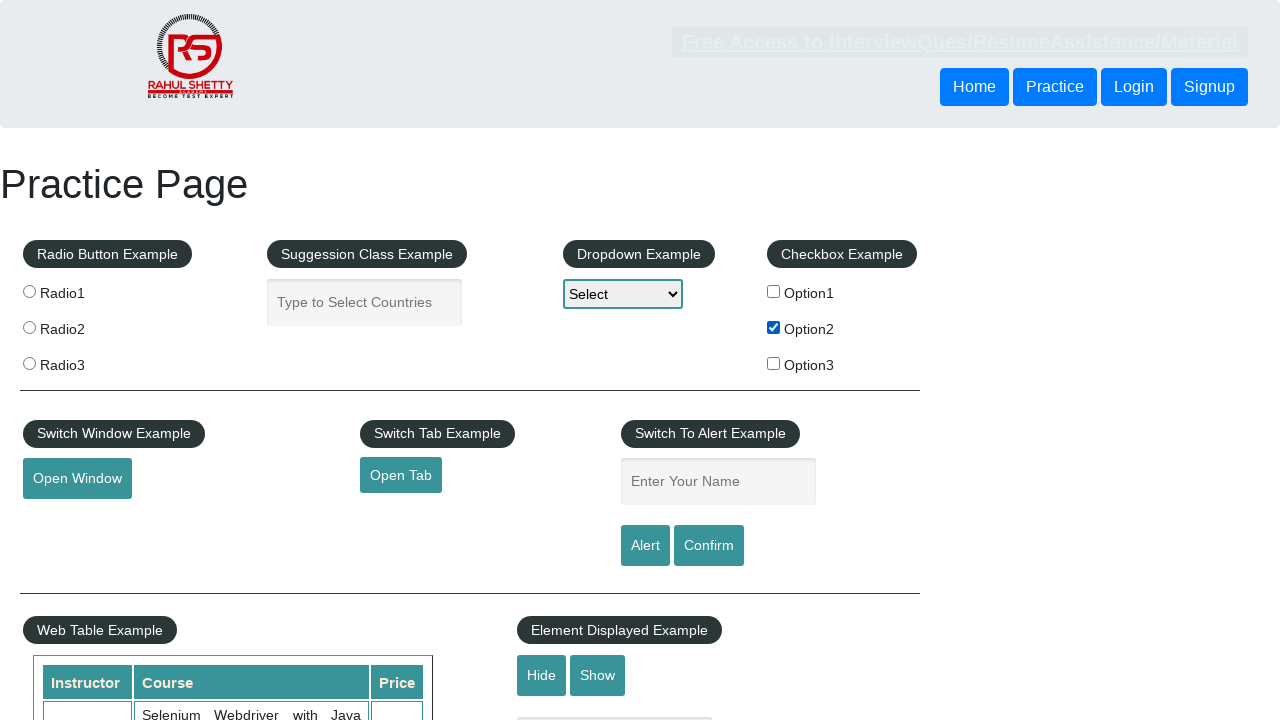

Selected dropdown option with value option2 on #dropdown-class-example
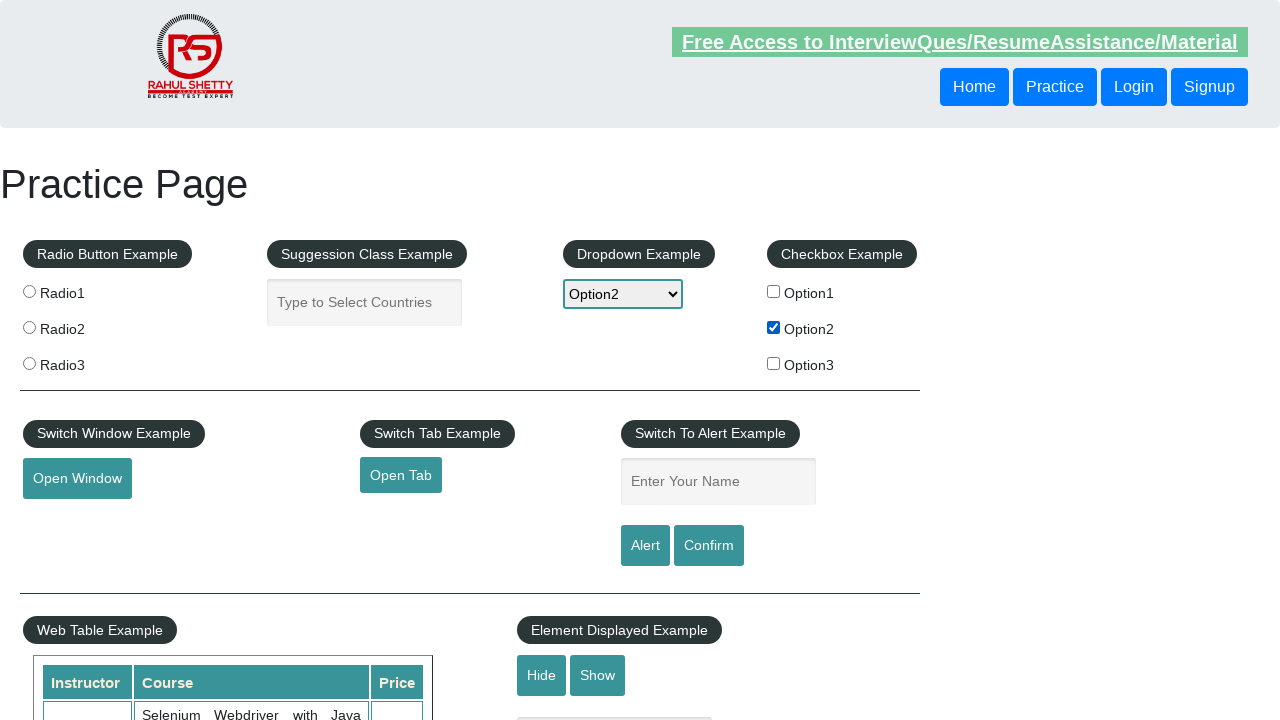

Filled alert input field with value: option2 on #name
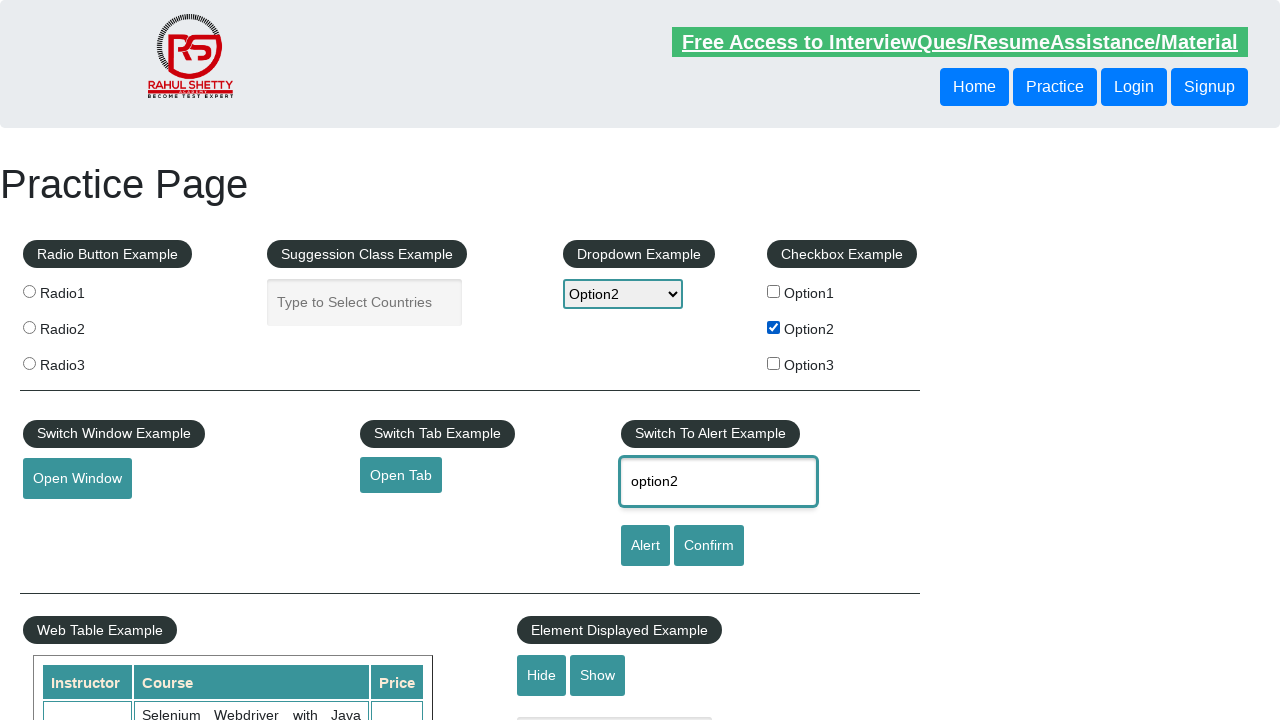

Clicked alert button to trigger alert dialog at (645, 546) on #alertbtn
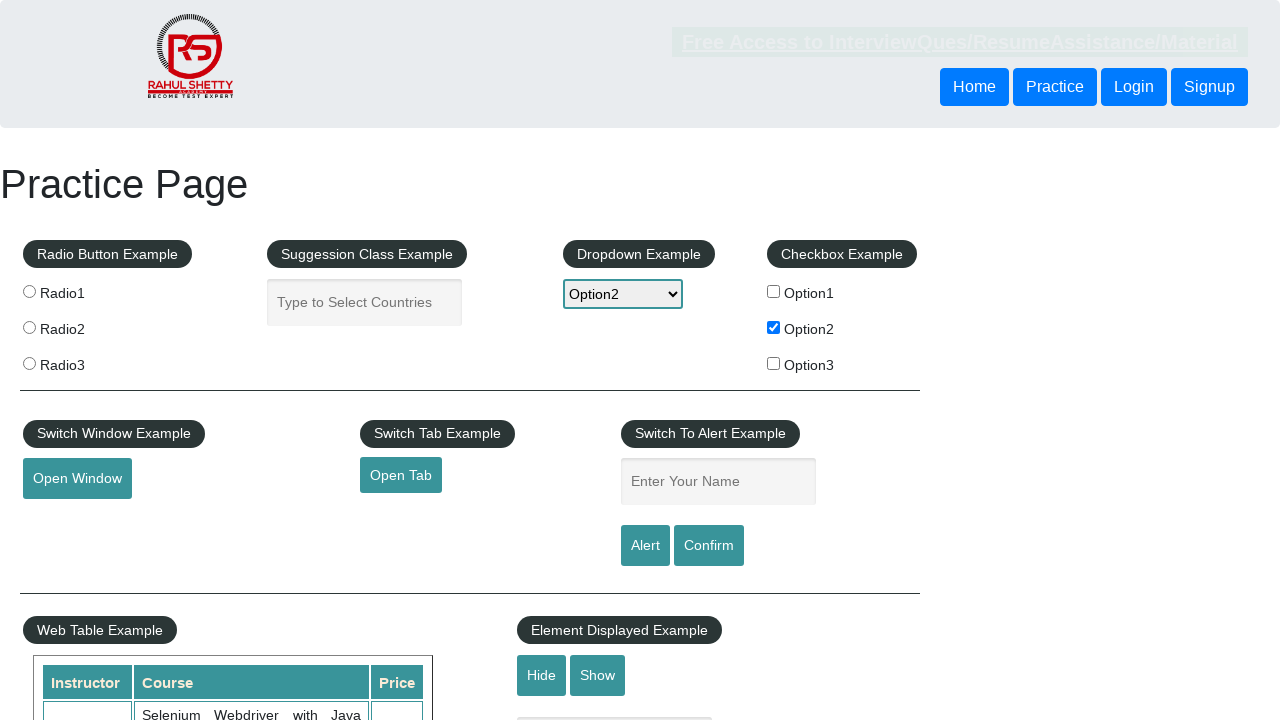

Alert dialog accepted
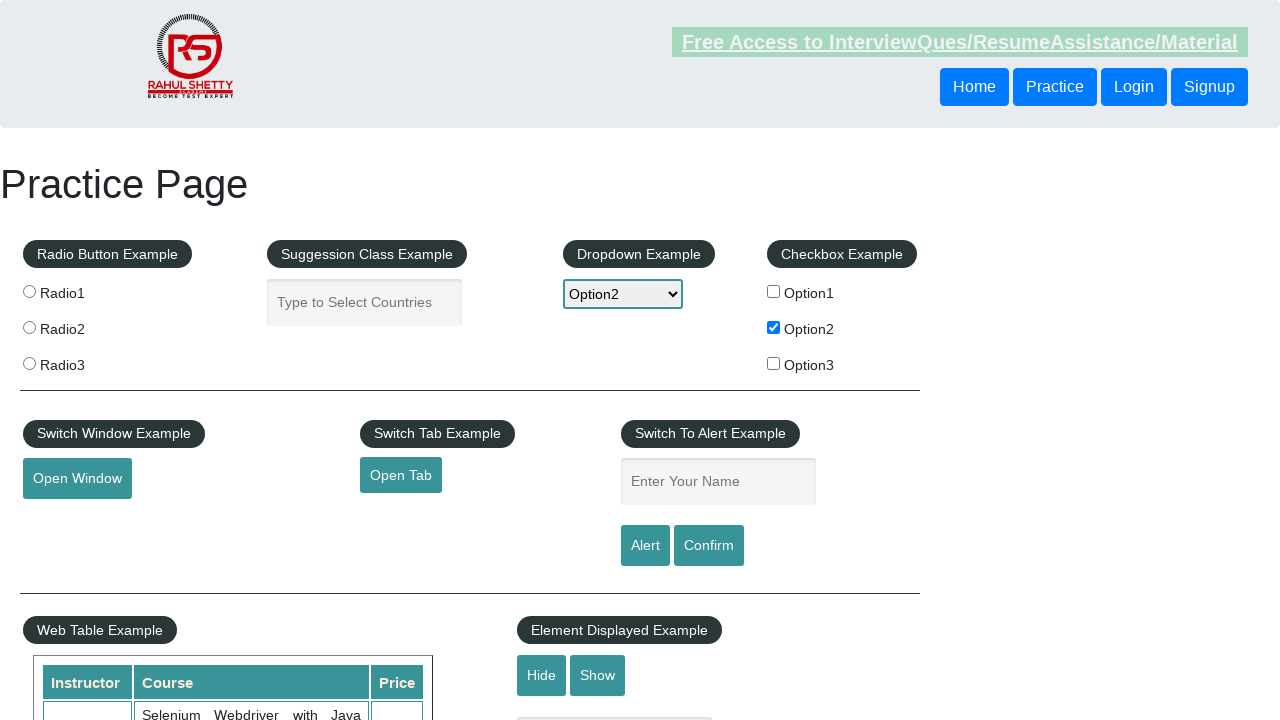

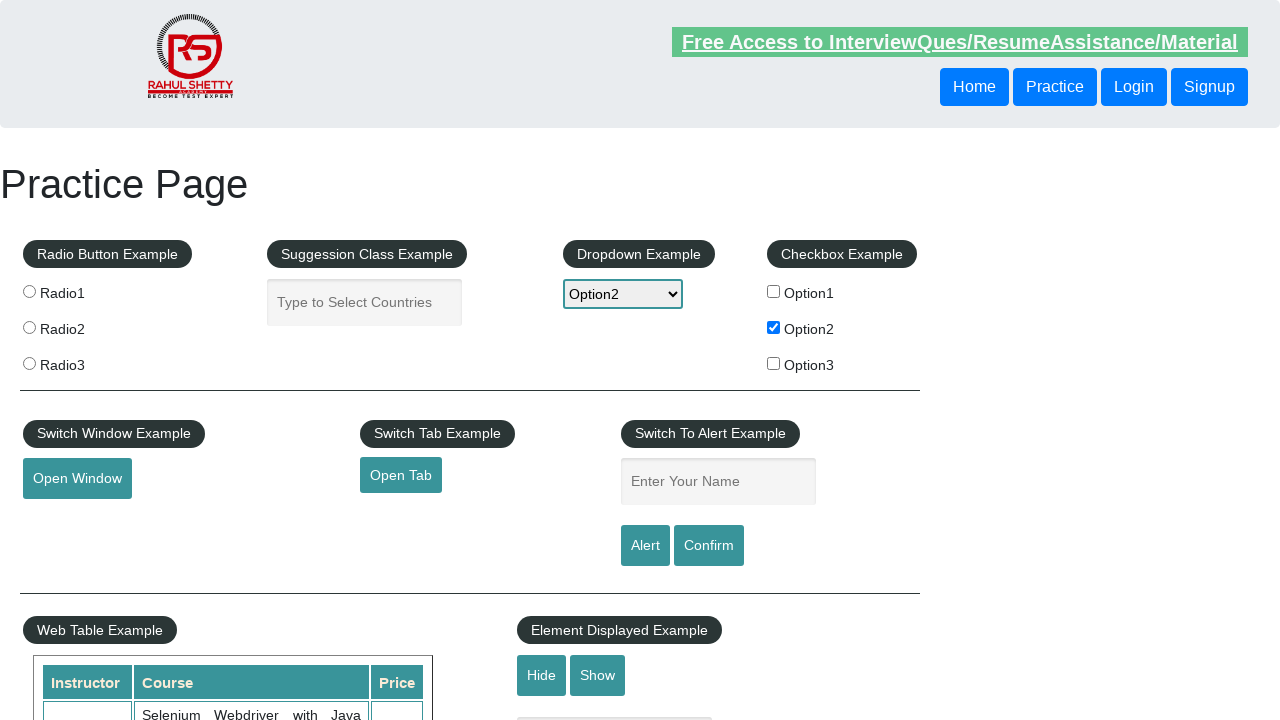